Tests a polynomial roots calculator by entering a quadratic equation (x^2+4x+3) and submitting it to calculate the roots

Starting URL: https://www.mathportal.org/calculators/polynomials-solvers/polynomial-roots-calculator.php

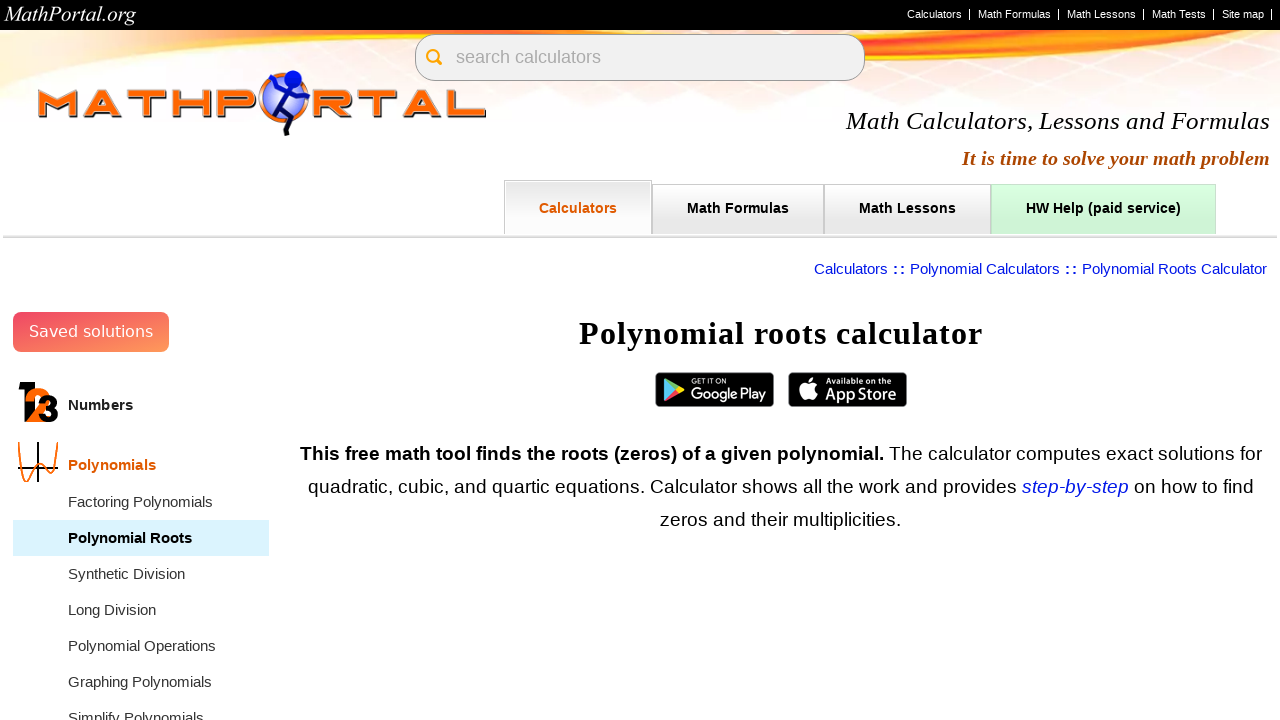

Entered polynomial equation 'x^2+4x+3' into the input field on #val1
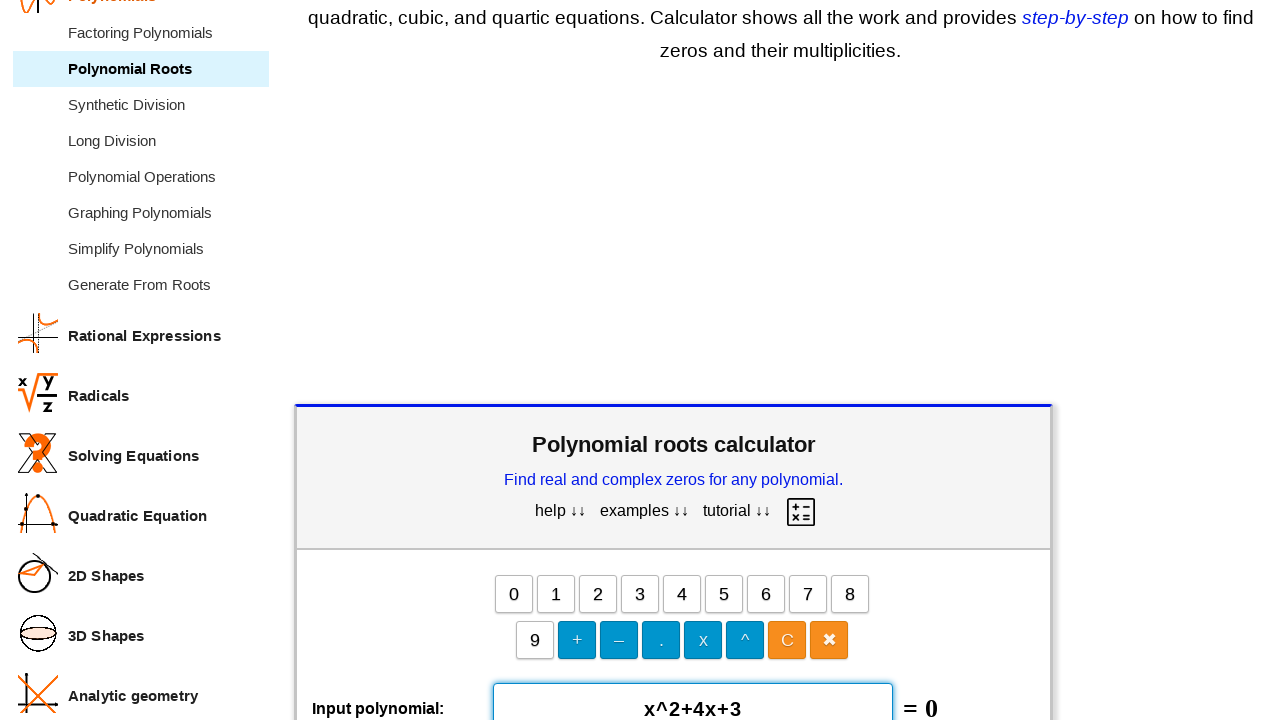

Clicked submit button to calculate polynomial roots at (674, 361) on #submitButton
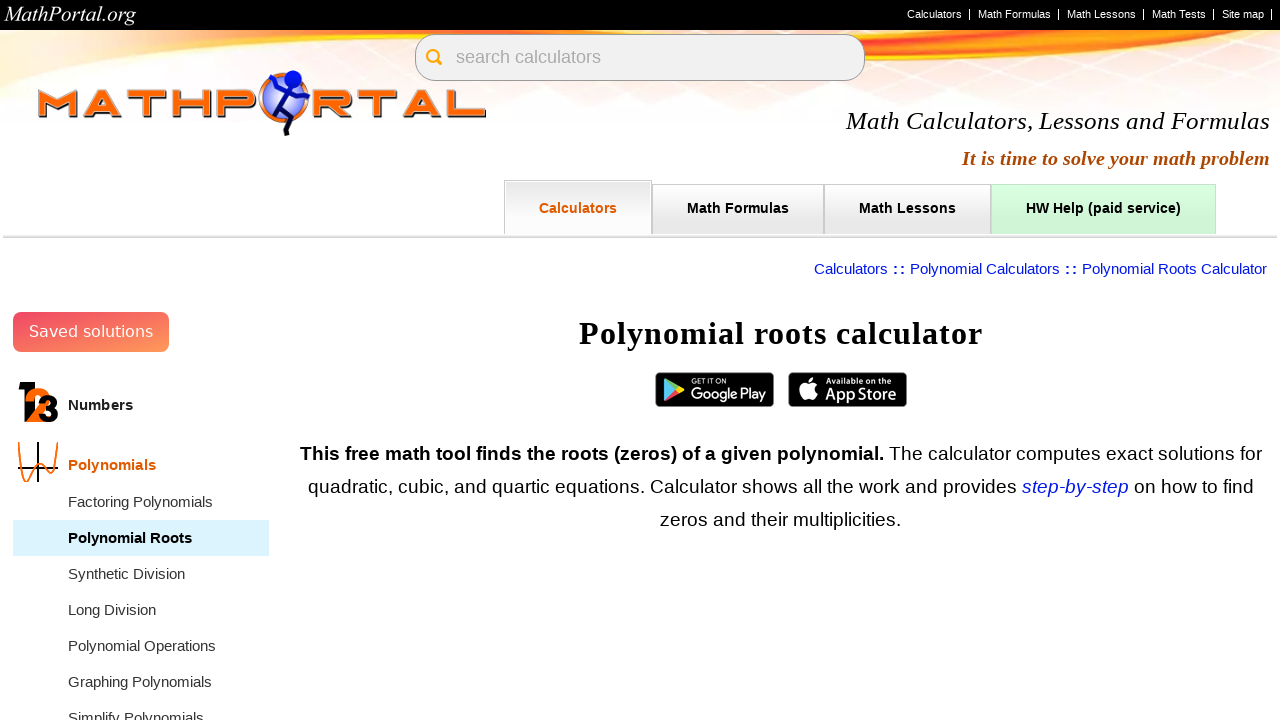

Waited for calculation results to appear
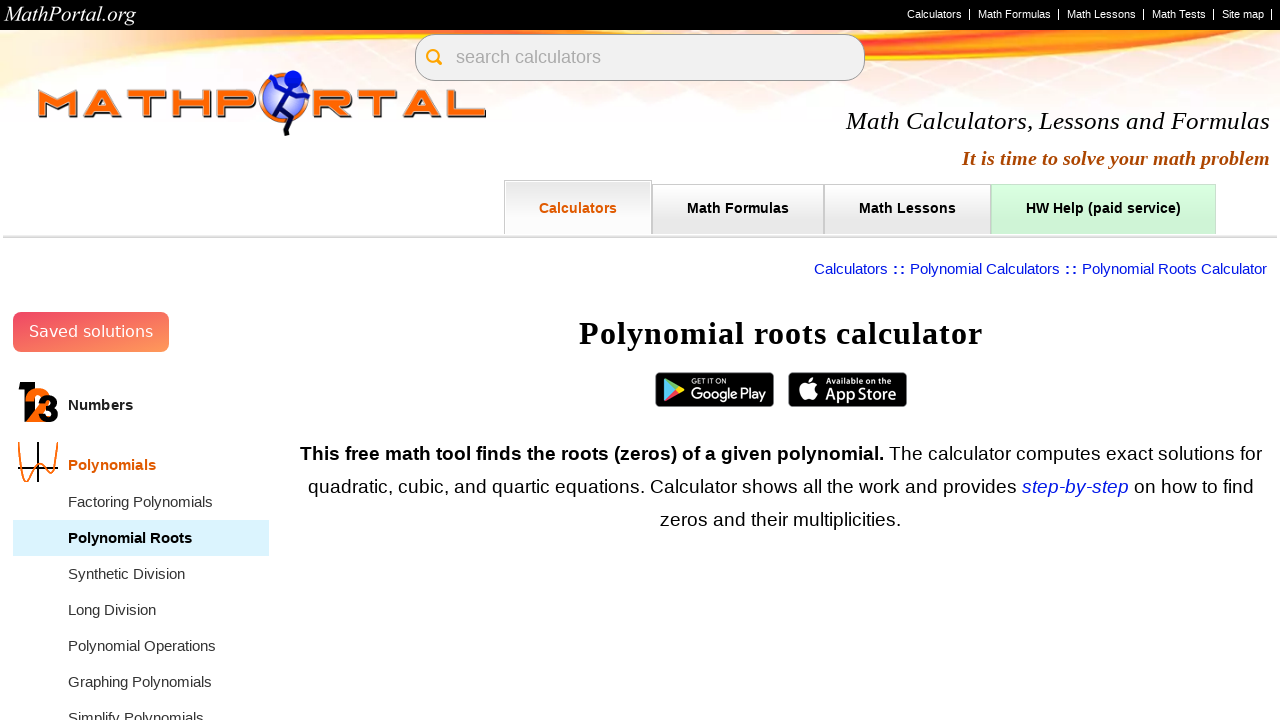

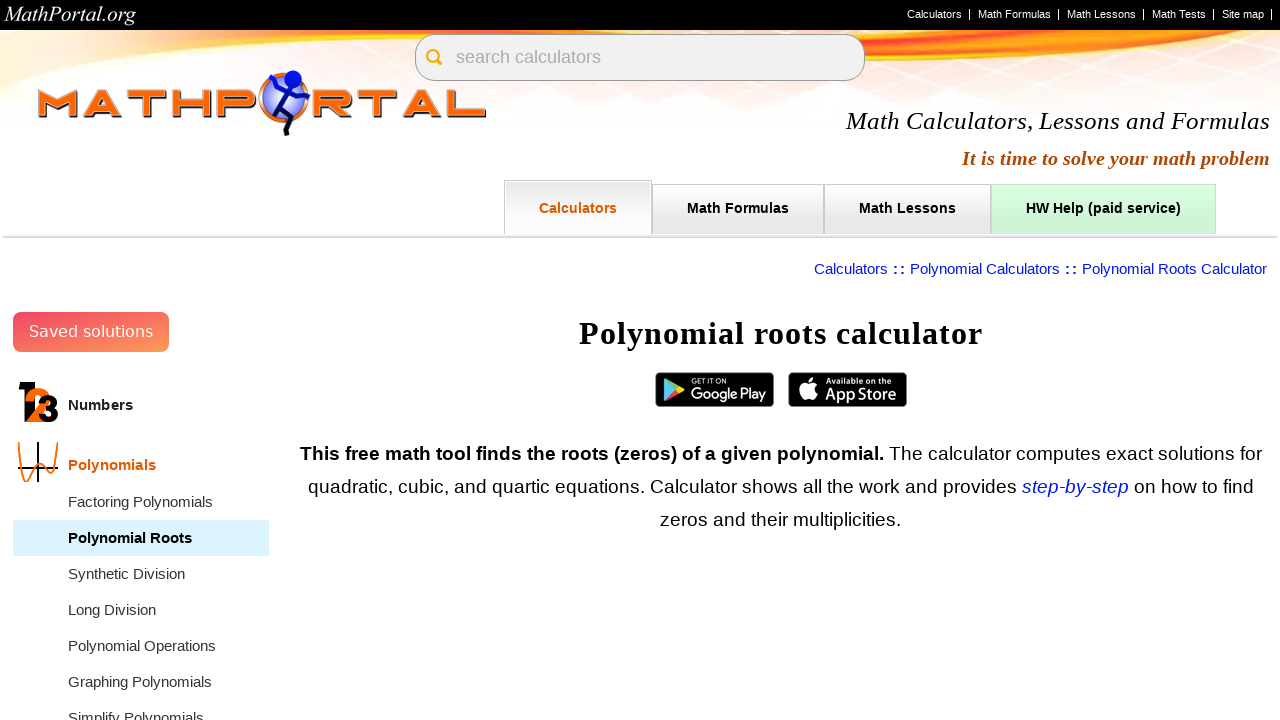